Tests dropdown functionality on a practice page by selecting different options from a dropdown menu and verifying the selection

Starting URL: https://rahulshettyacademy.com/AutomationPractice/

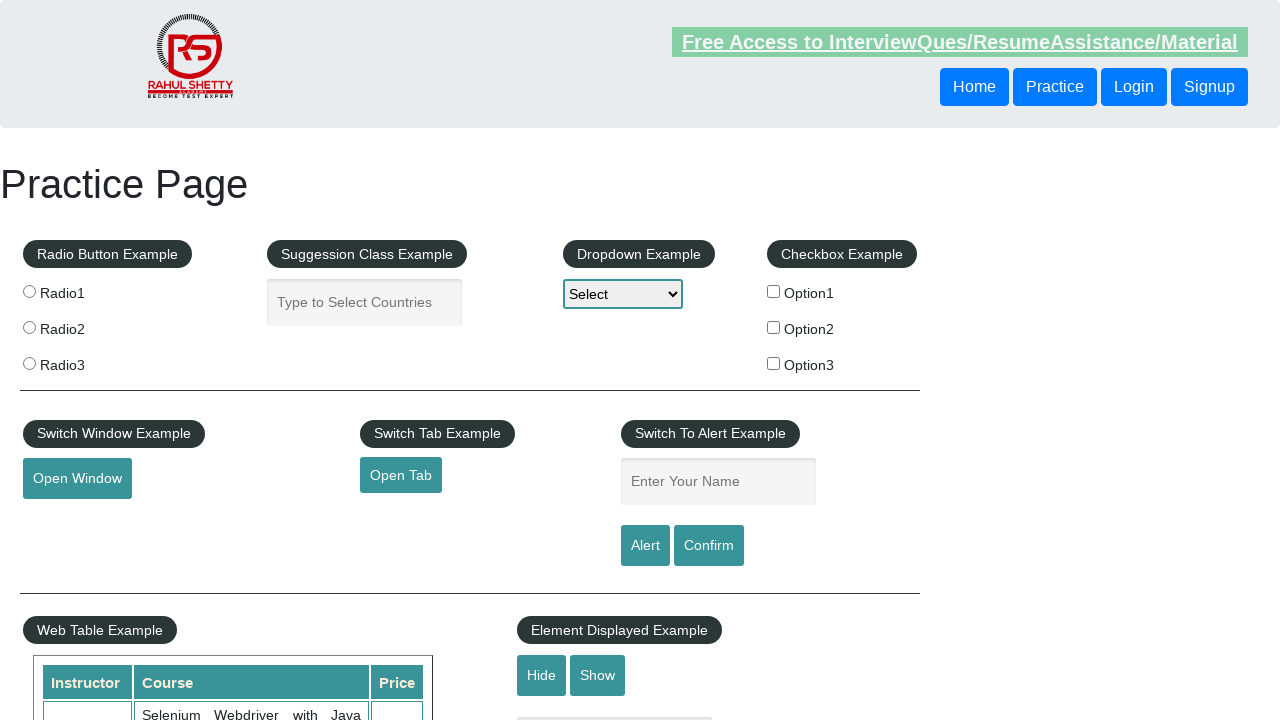

Practice Page heading is visible
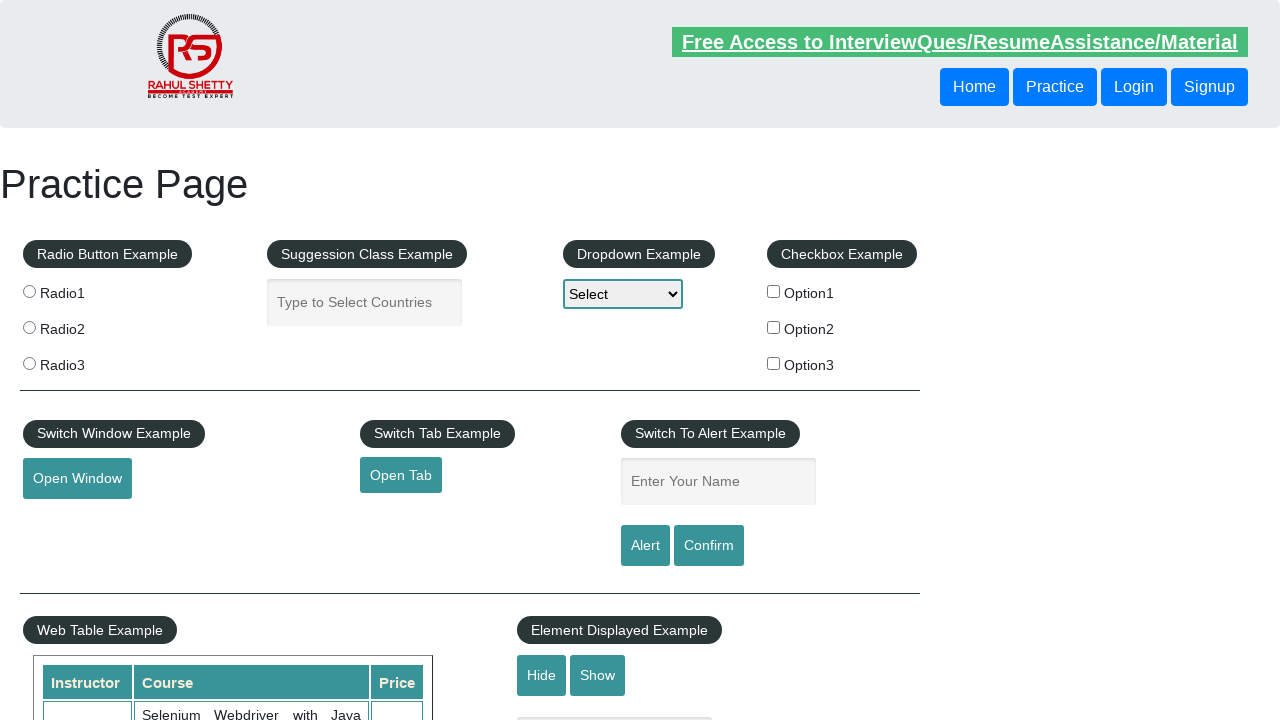

Selected Option1 from dropdown on #dropdown-class-example
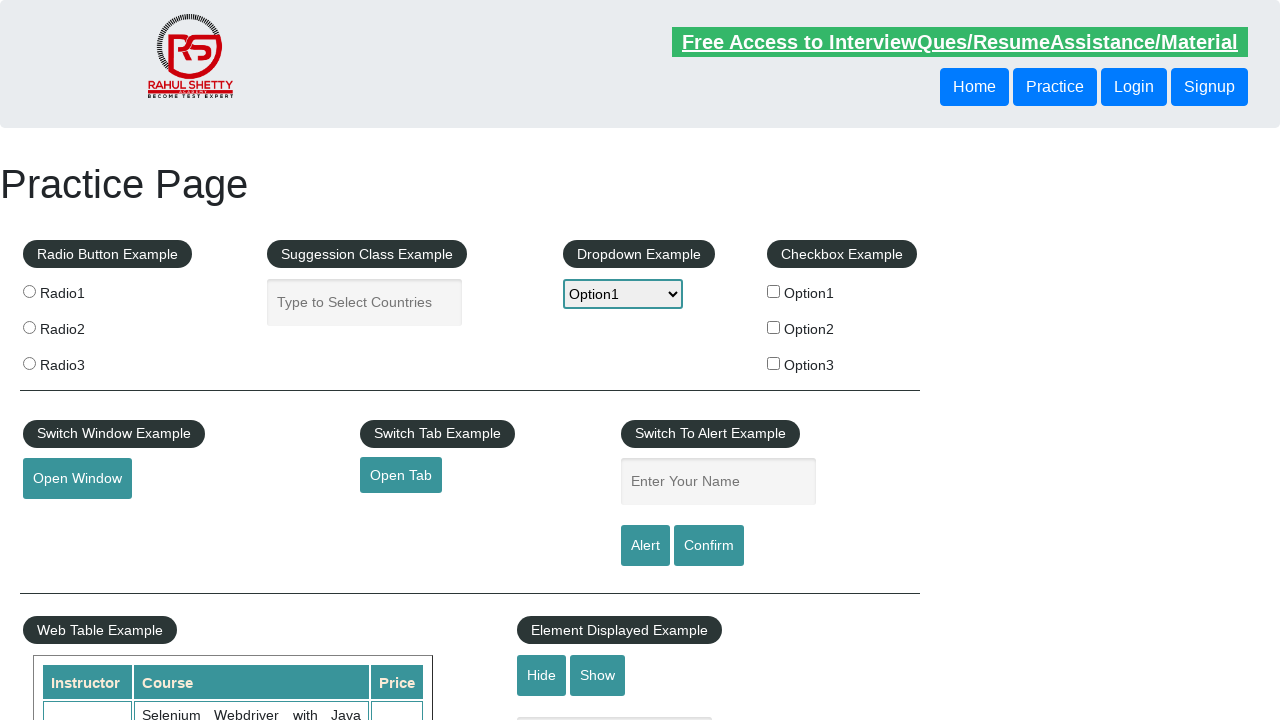

Selected Option2 from dropdown on #dropdown-class-example
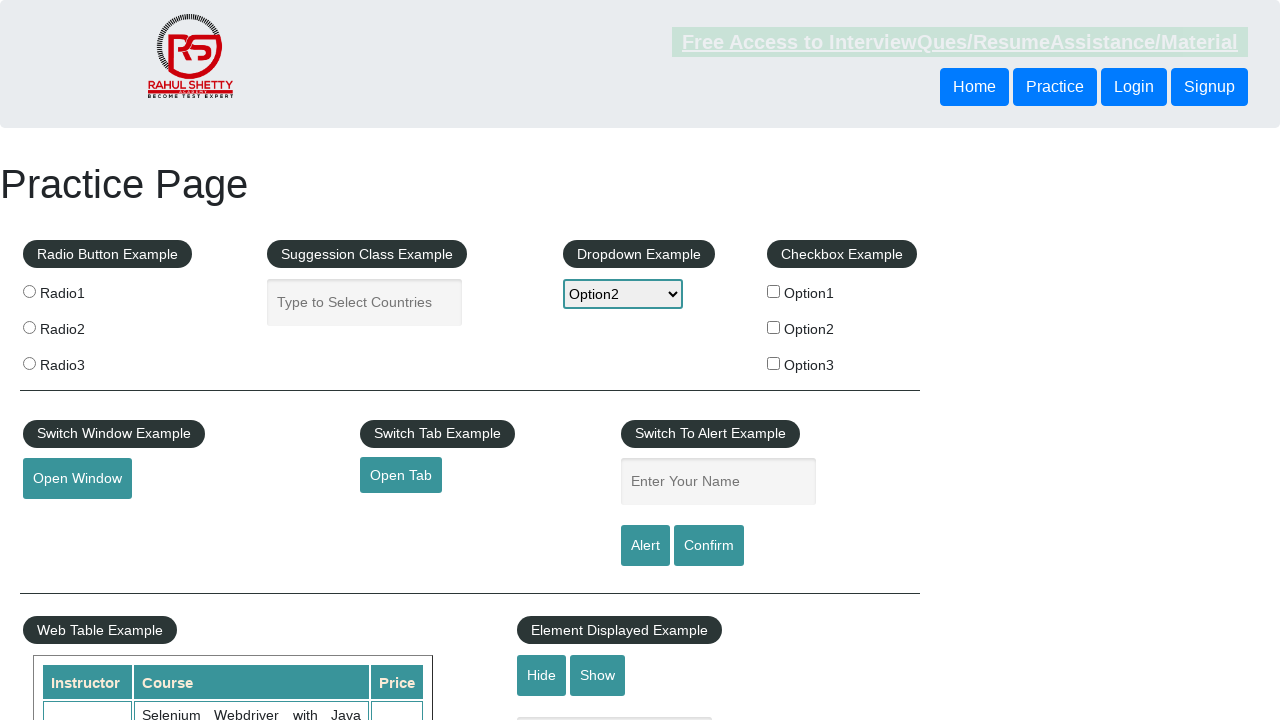

Verified Option2 is selected in dropdown
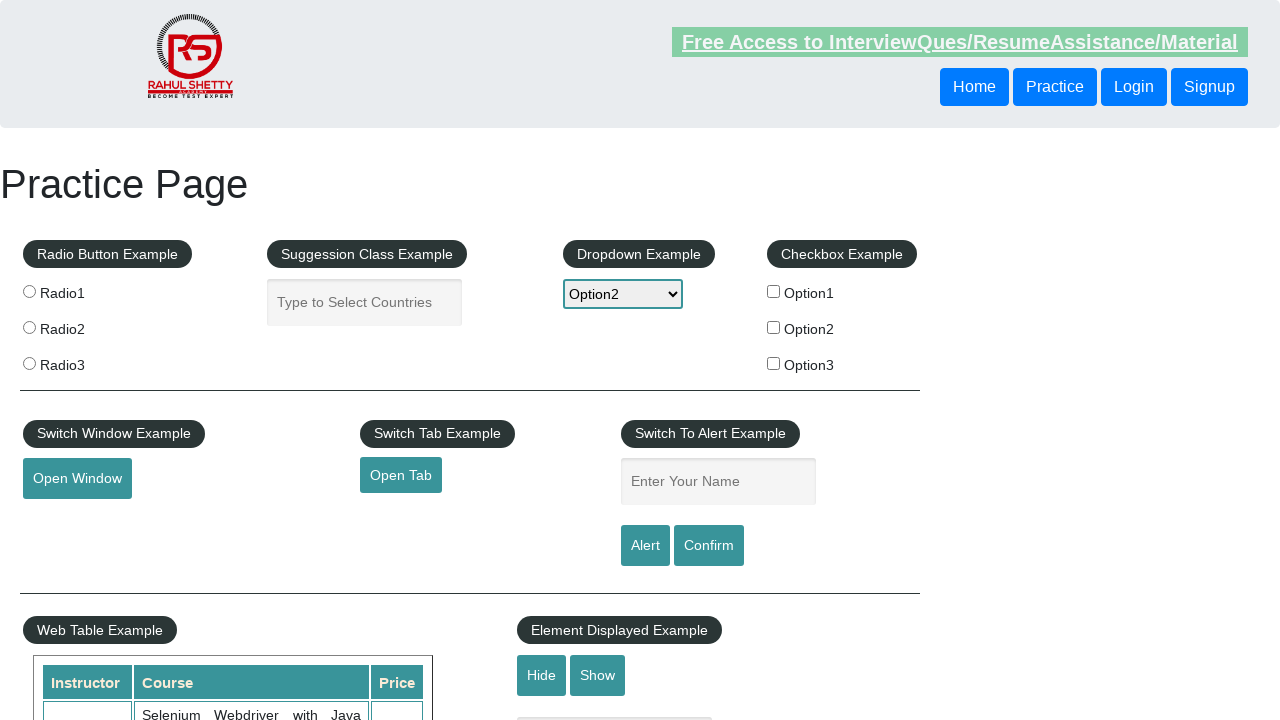

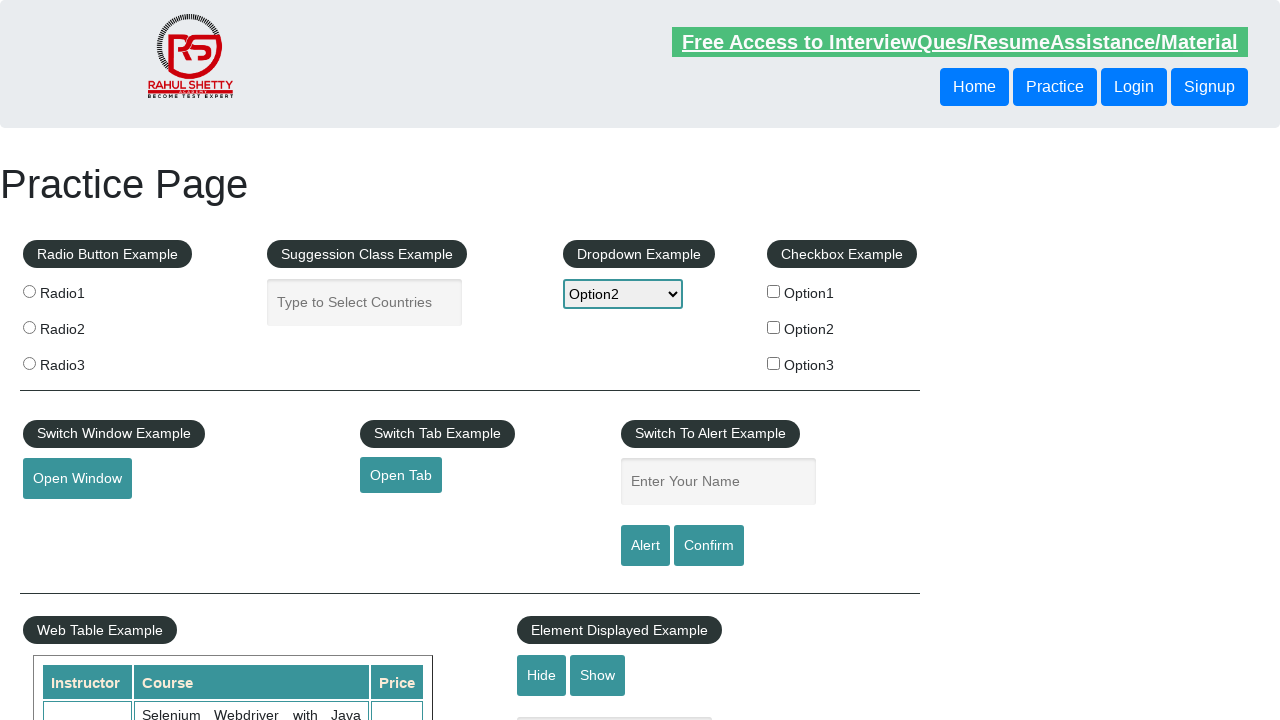